Tests JavaScript prompt alert functionality on W3Schools by switching to an iframe, clicking a "Try it" button, entering a name in the prompt alert, accepting it, and verifying the displayed result text.

Starting URL: https://www.w3schools.com/js/tryit.asp?filename=tryjs_prompt

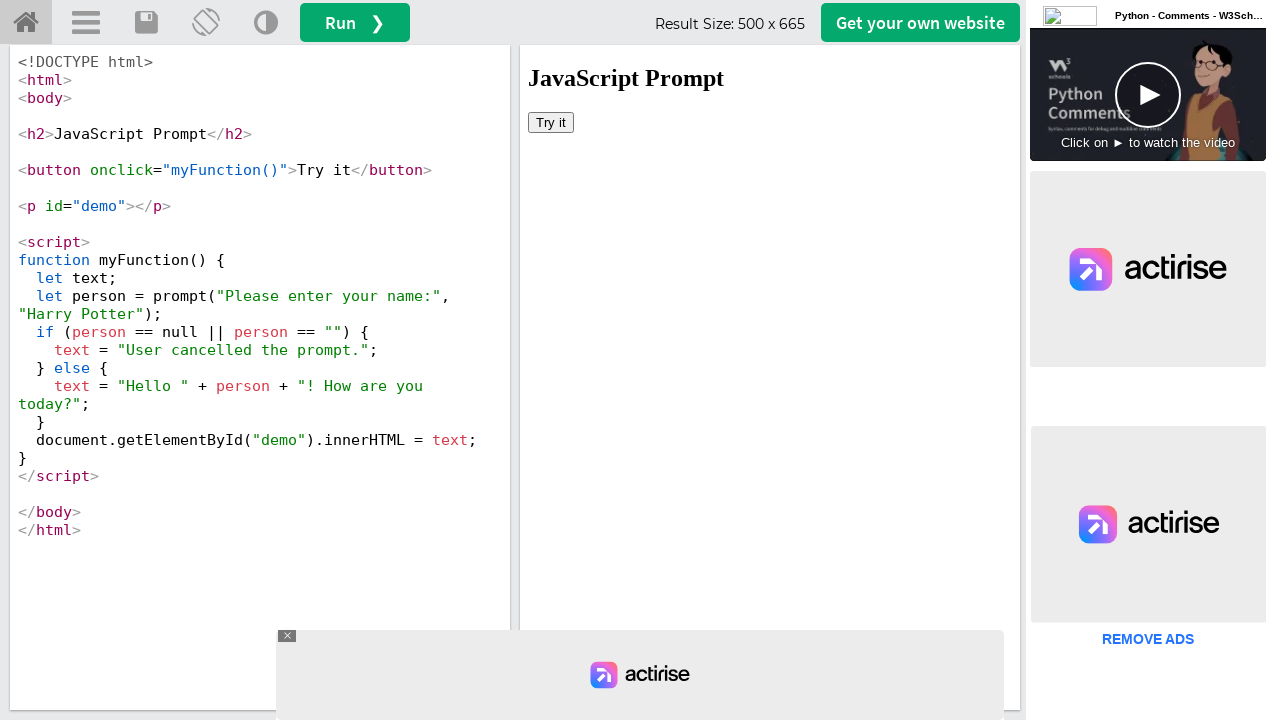

Located iframe containing the demo
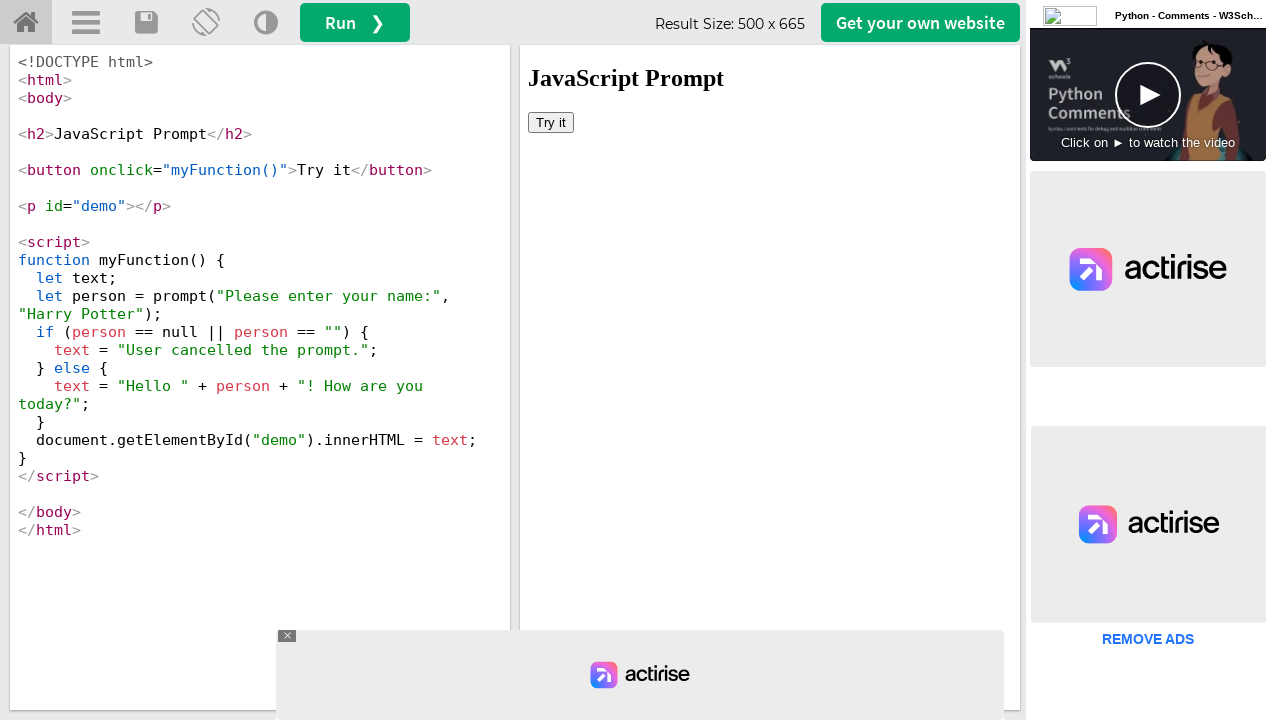

Clicked 'Try it' button inside iframe at (551, 122) on iframe[id*='iframeResult'] >> internal:control=enter-frame >> button:has-text('T
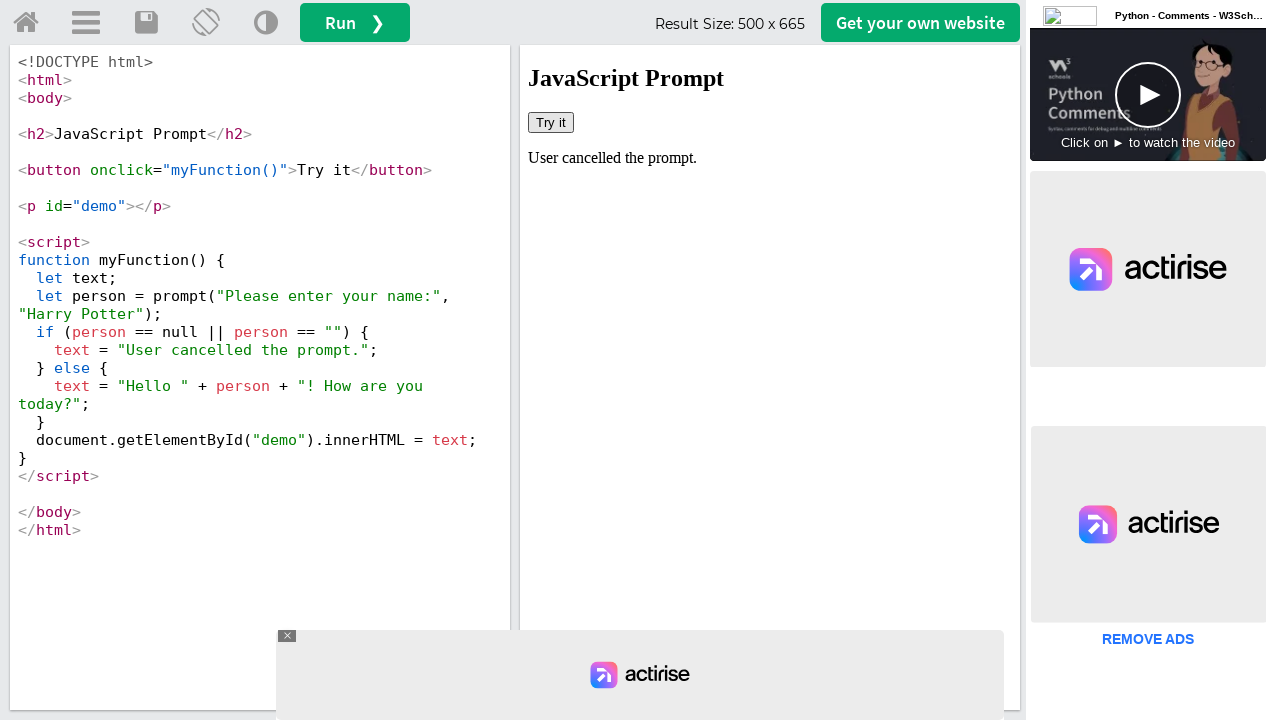

Set up dialog handler for prompt alert
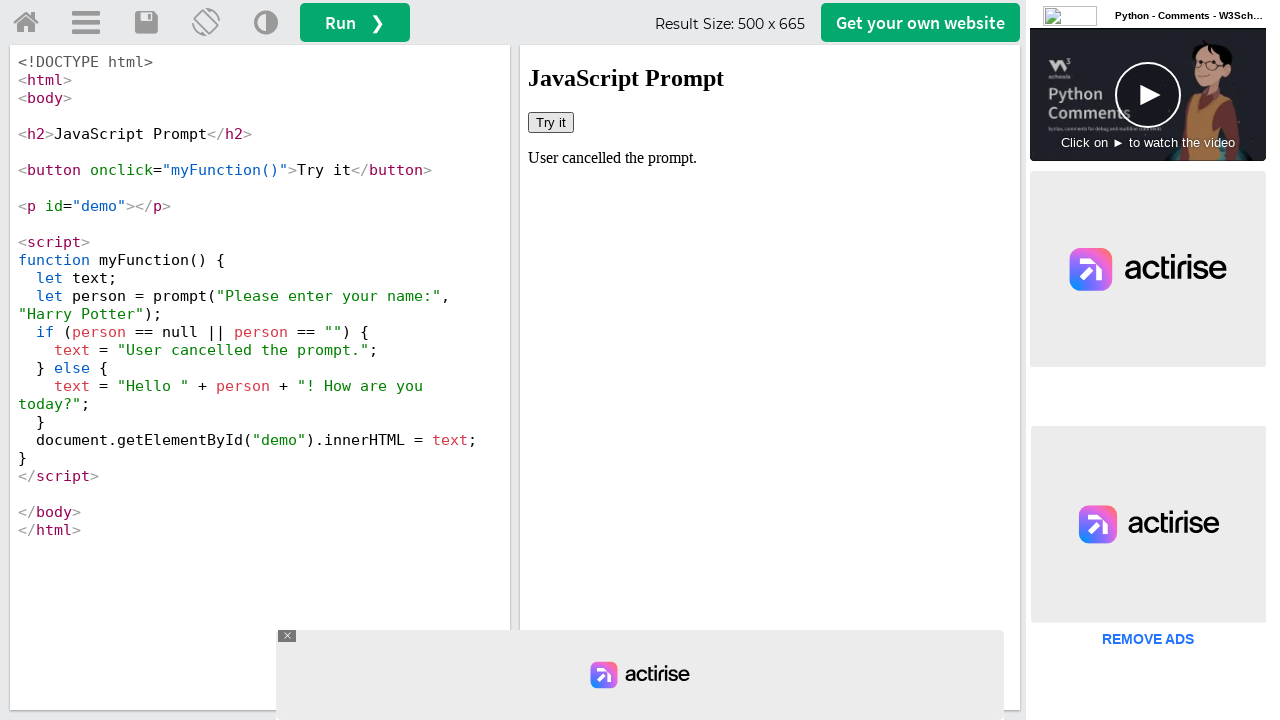

Clicked 'Try it' button to trigger prompt alert at (551, 122) on iframe[id*='iframeResult'] >> internal:control=enter-frame >> button:has-text('T
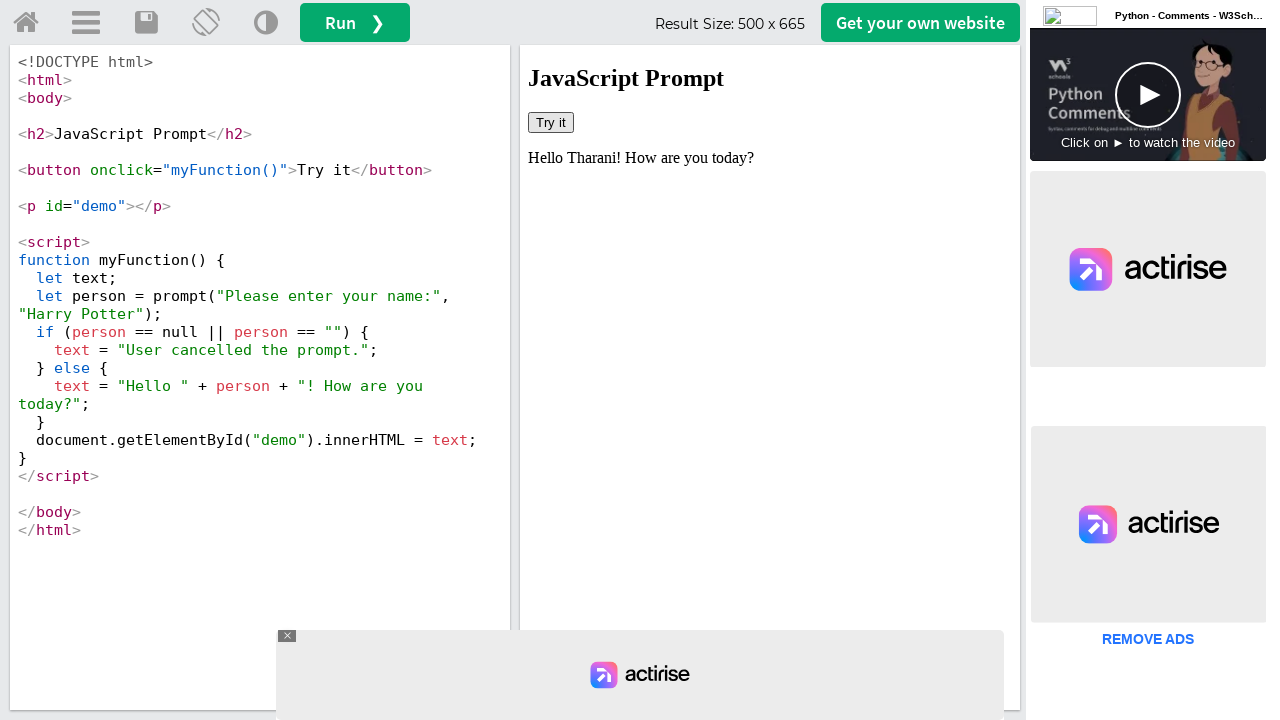

Result element appeared with the prompt response
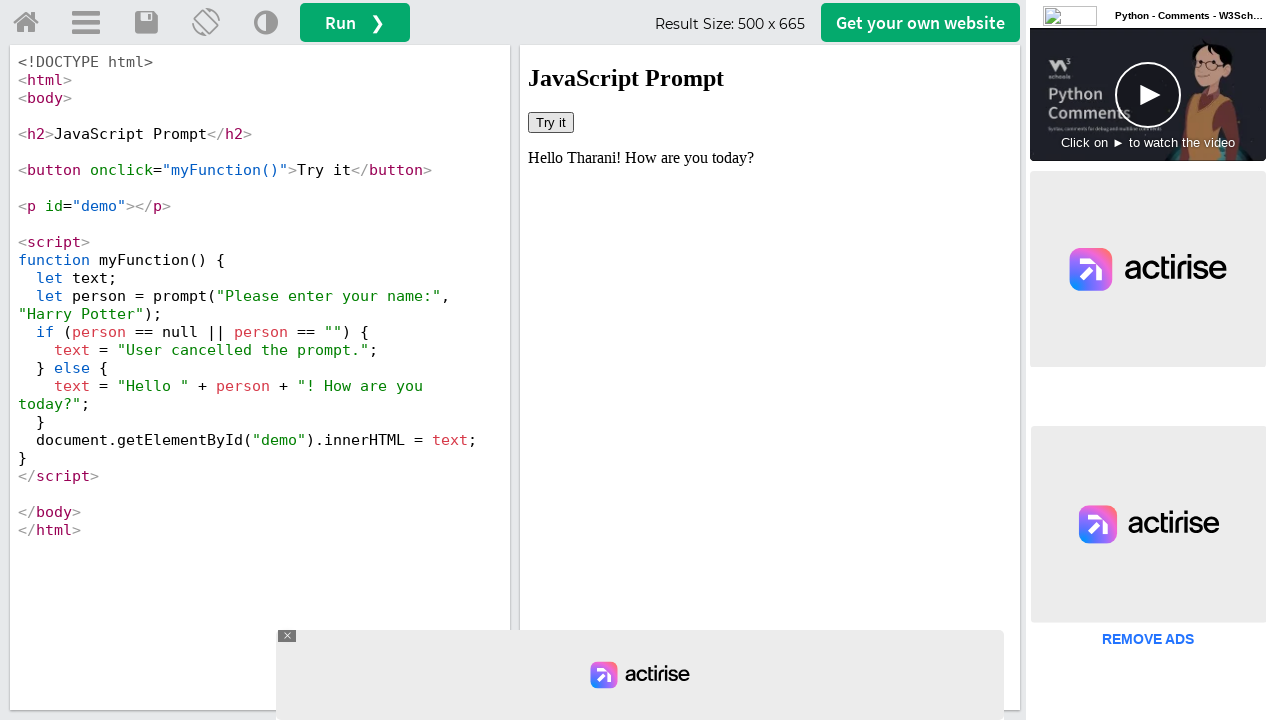

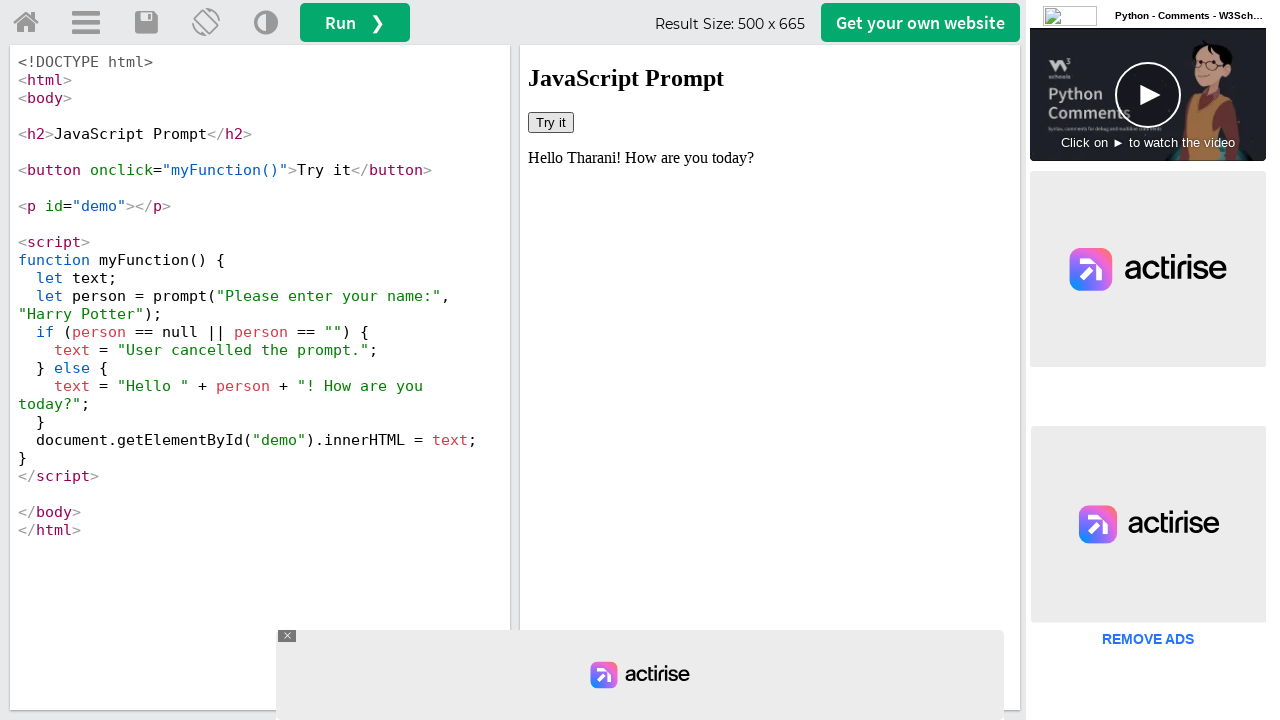